Tests that new todo items are appended to the bottom of the list by creating 3 items

Starting URL: https://demo.playwright.dev/todomvc

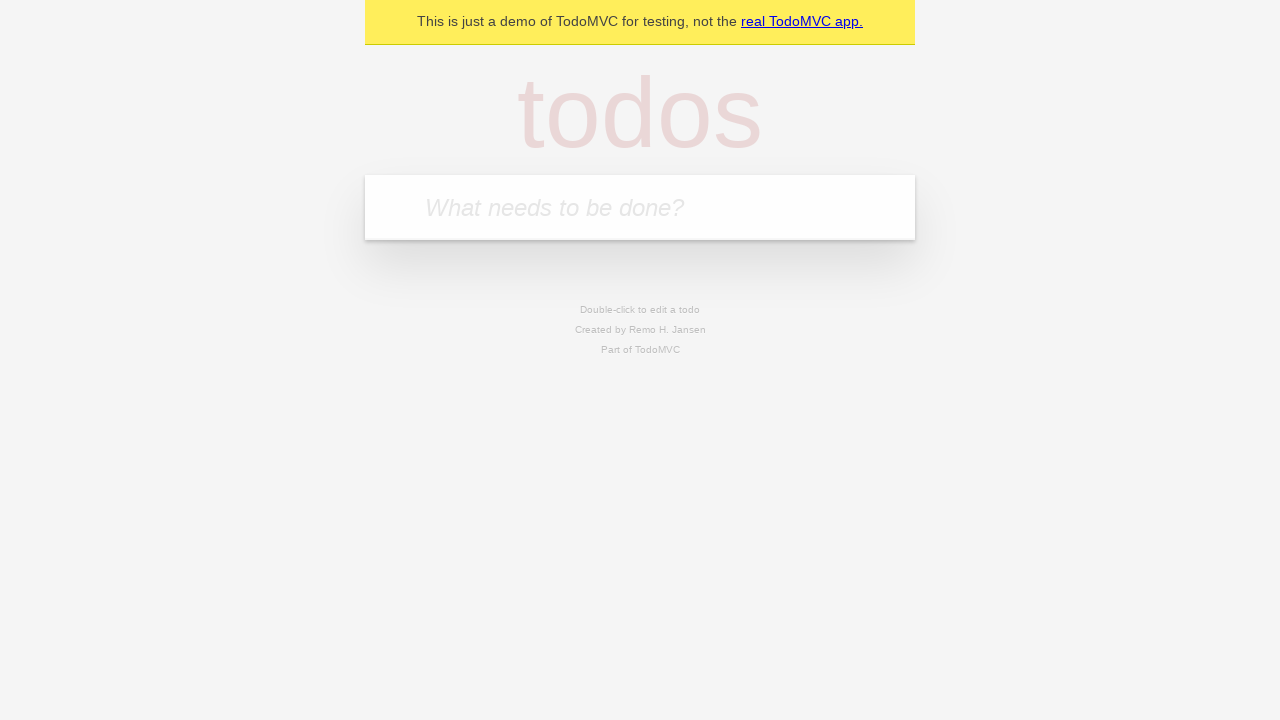

Navigated to TodoMVC demo application
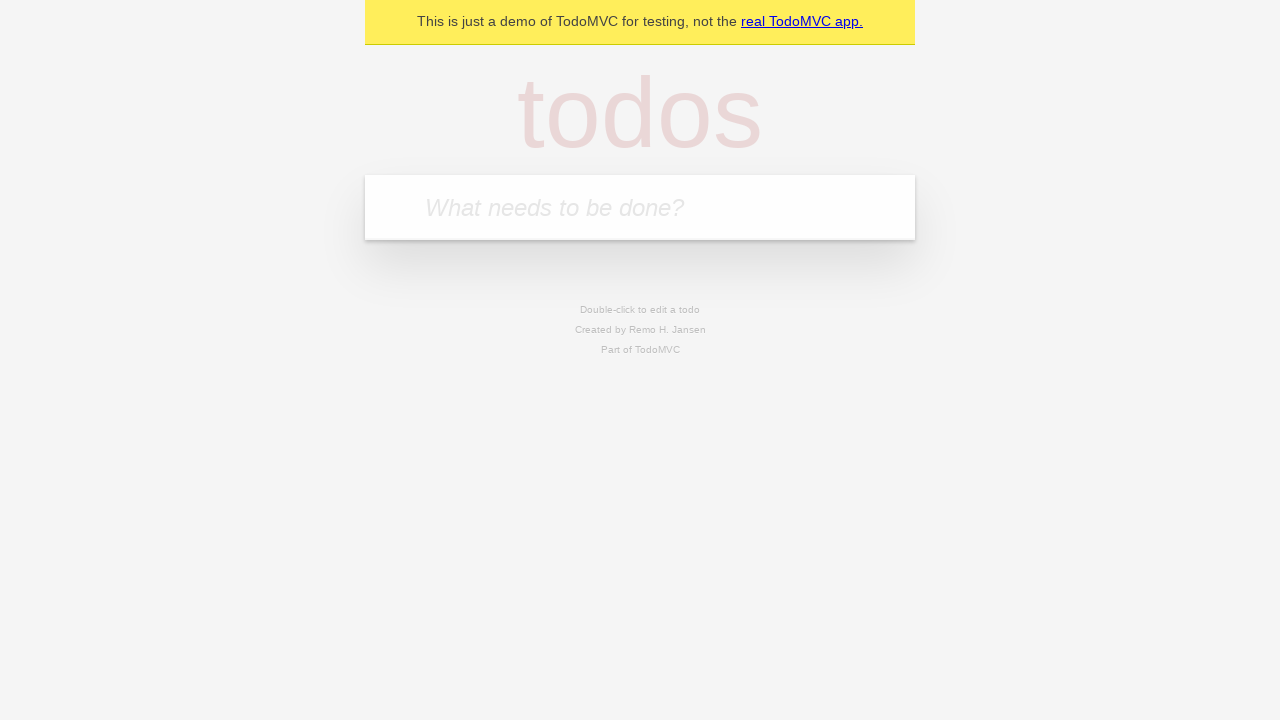

Filled first todo item 'buy some cheese' in input field on .new-todo
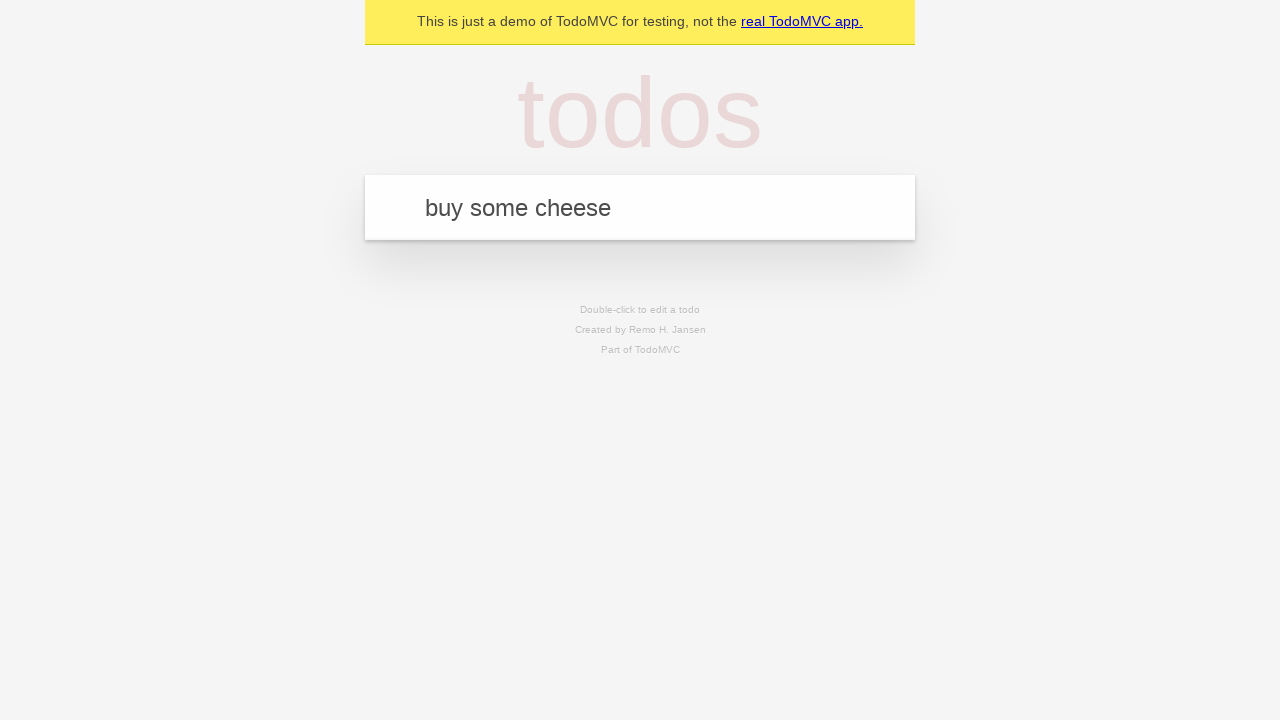

Pressed Enter to create first todo item on .new-todo
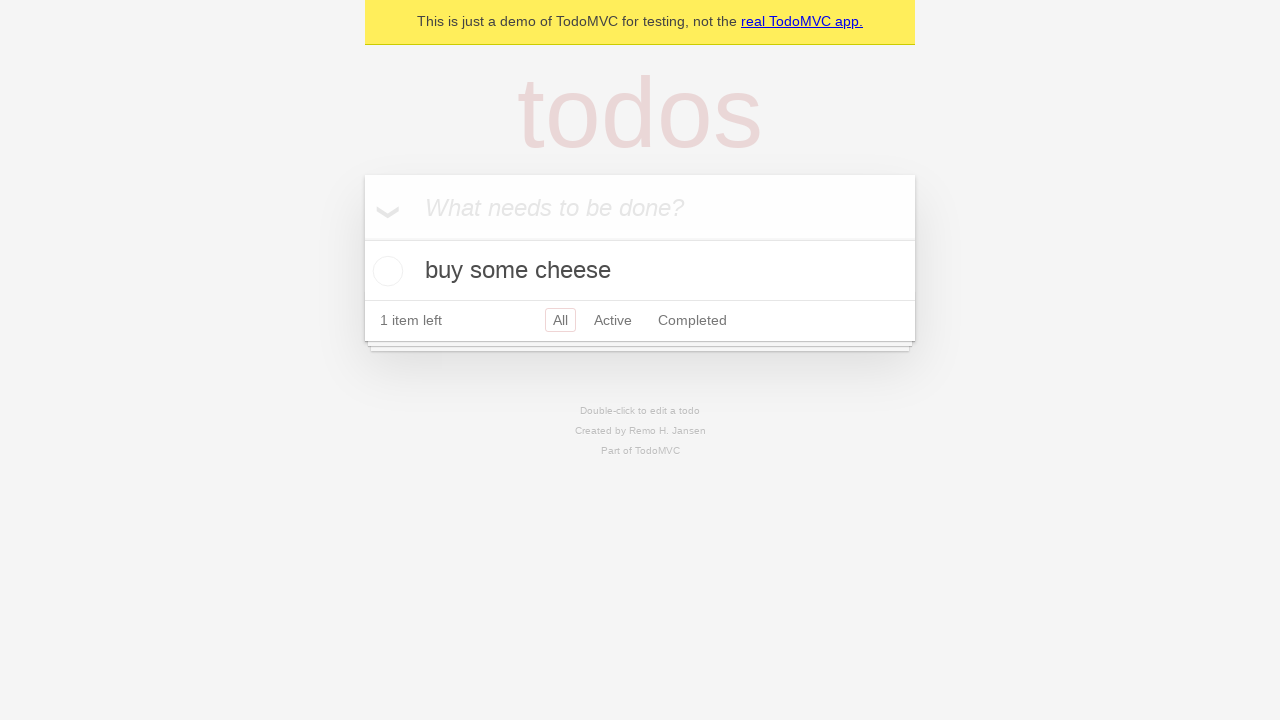

Filled second todo item 'feed the cat' in input field on .new-todo
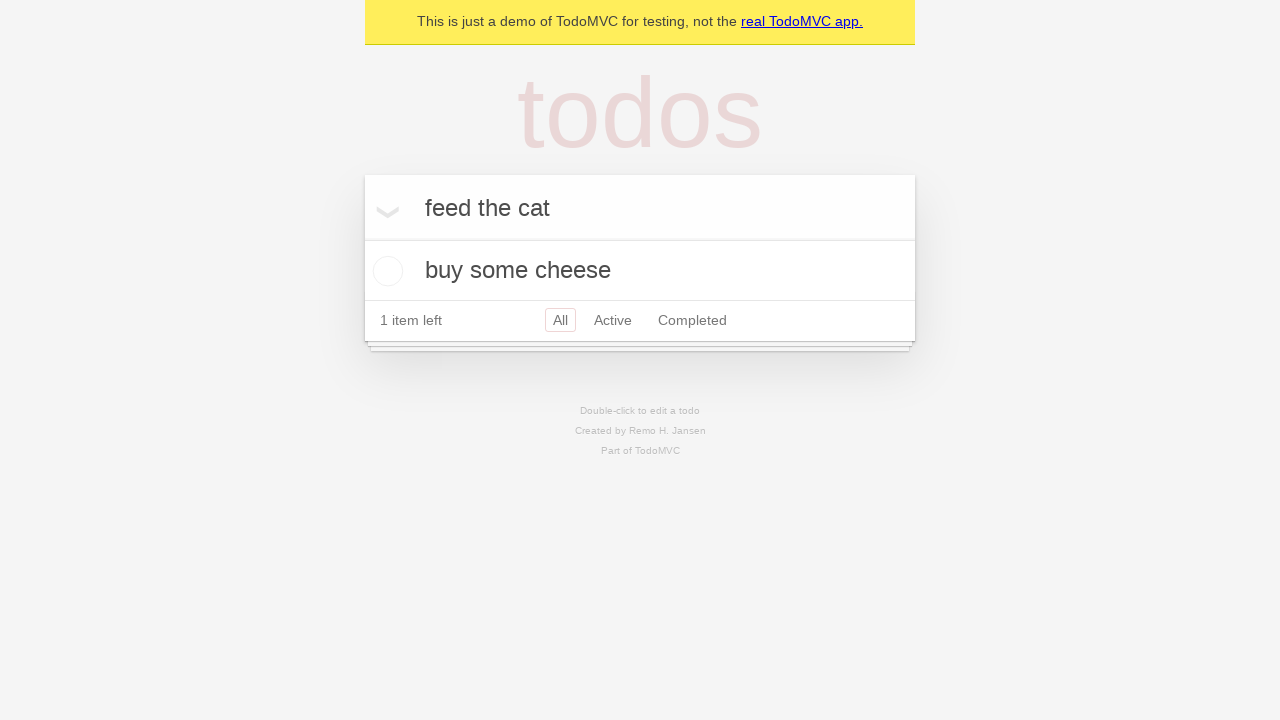

Pressed Enter to create second todo item on .new-todo
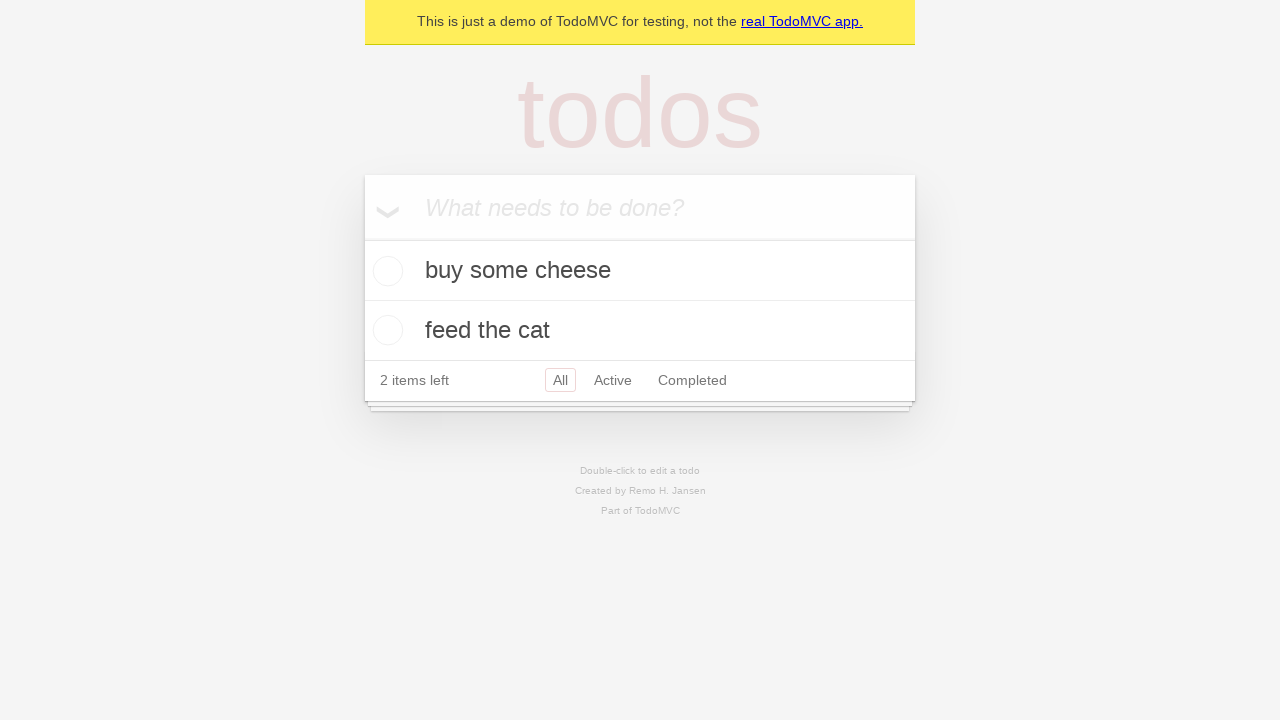

Filled third todo item 'book a doctors appointment' in input field on .new-todo
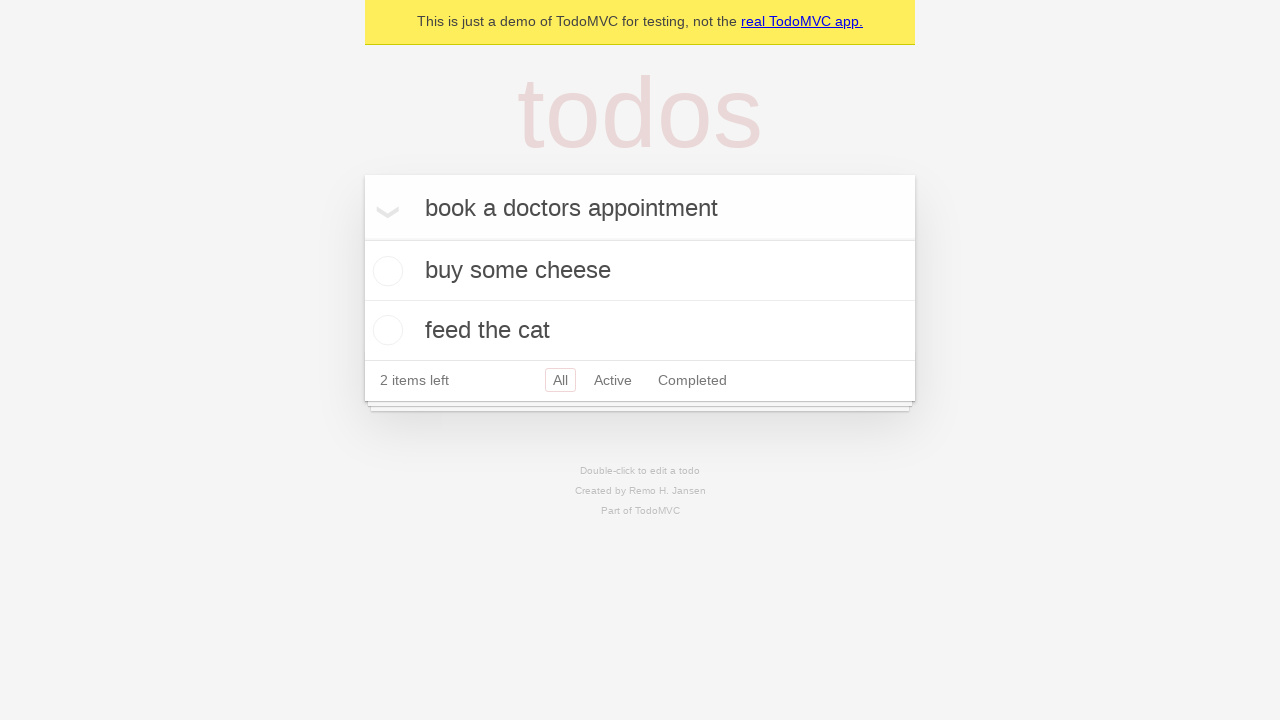

Pressed Enter to create third todo item on .new-todo
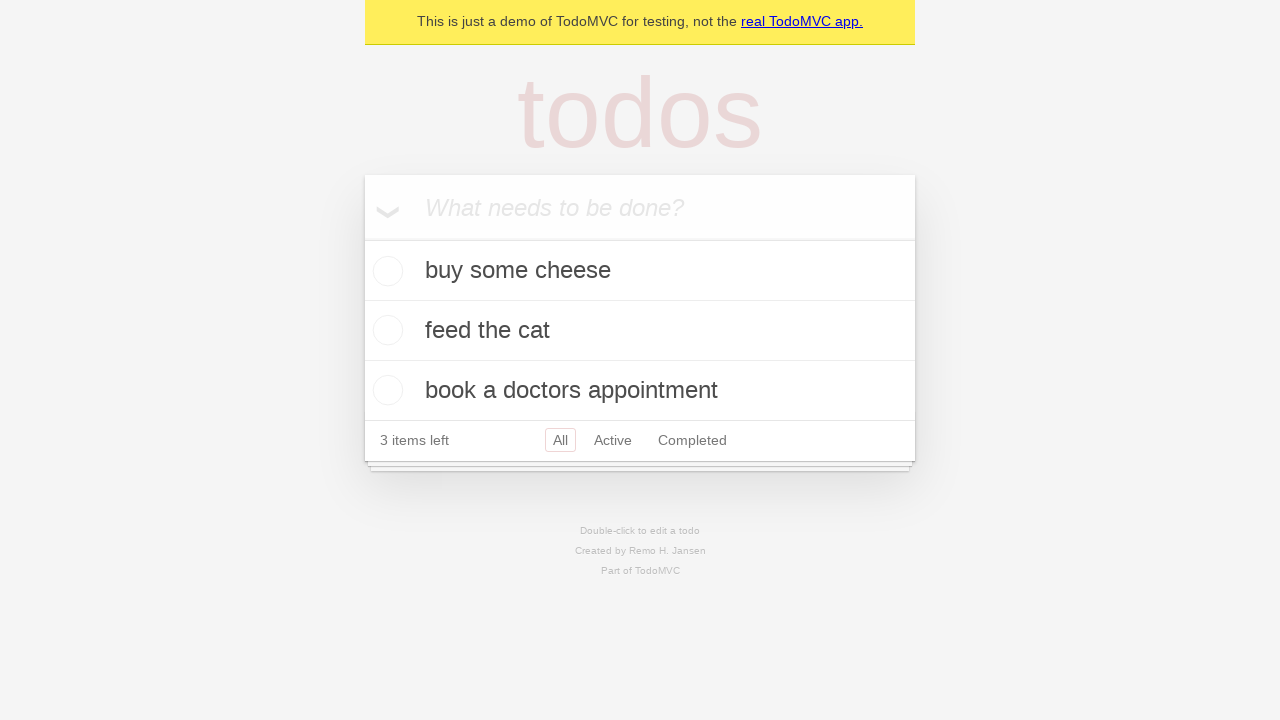

Verified all 3 todo items are rendered in the list
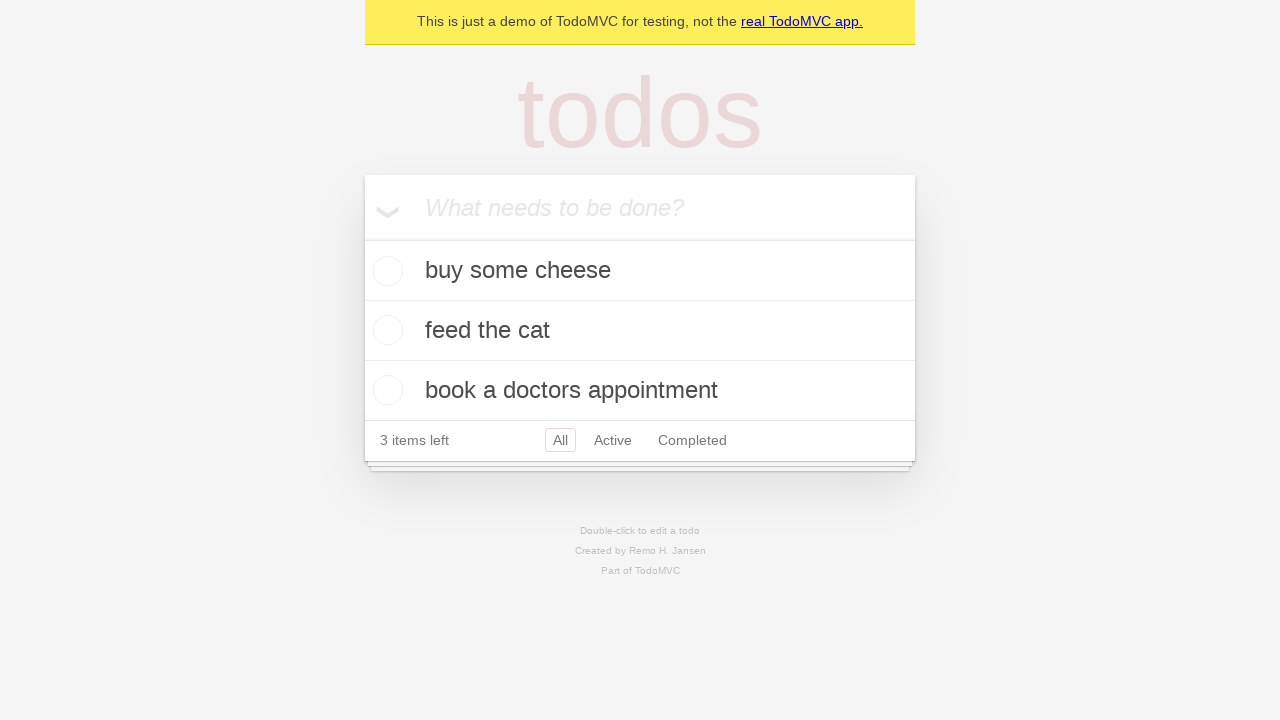

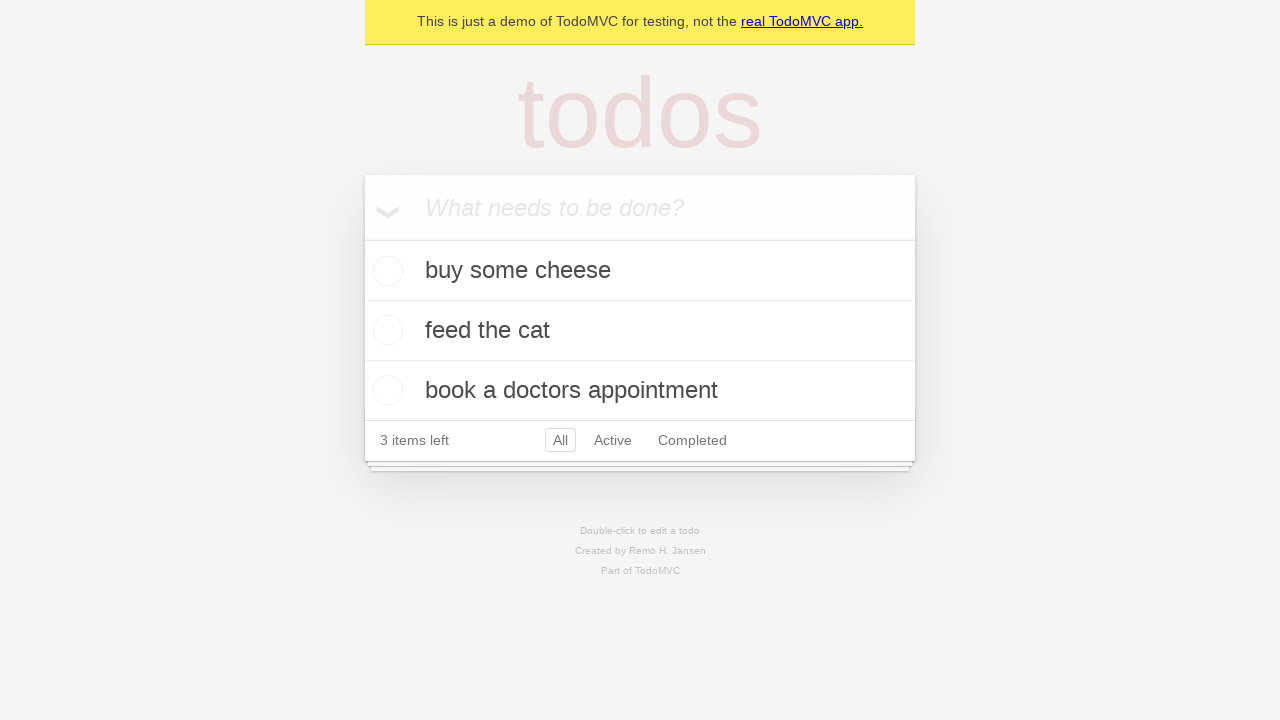